Tests the product browsing and add to cart functionality on Demoblaze e-commerce demo site by navigating to Laptops category, selecting a Sony Vaio i5 laptop, and adding it to the cart

Starting URL: https://www.demoblaze.com/index.html#

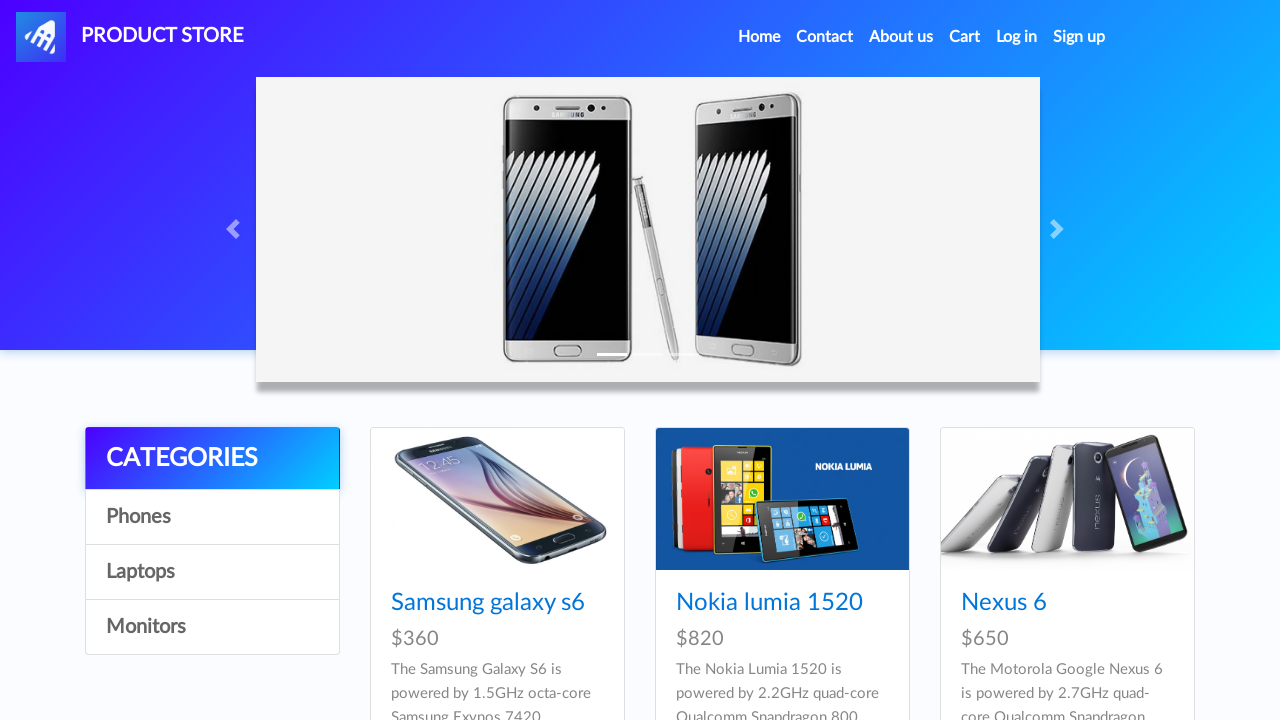

Clicked on Laptops category at (212, 572) on xpath=//a[contains(text(),'Laptops')]
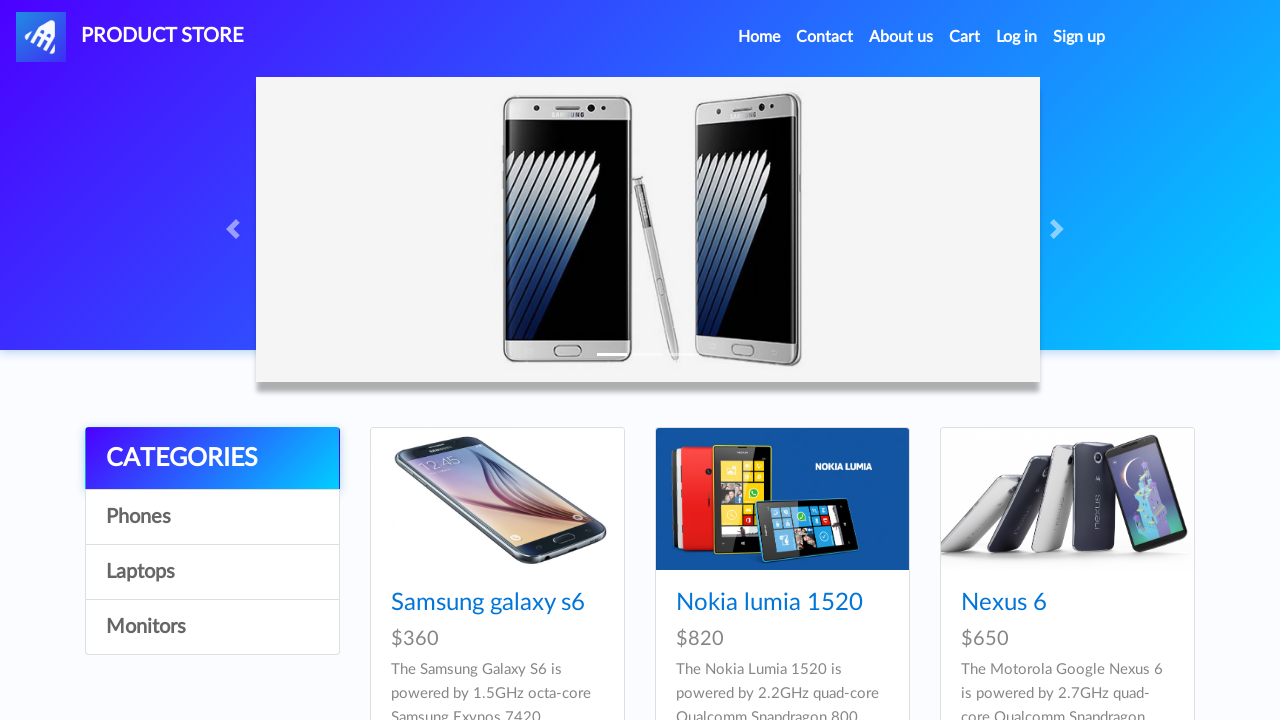

Waited for Sony vaio i5 product to load
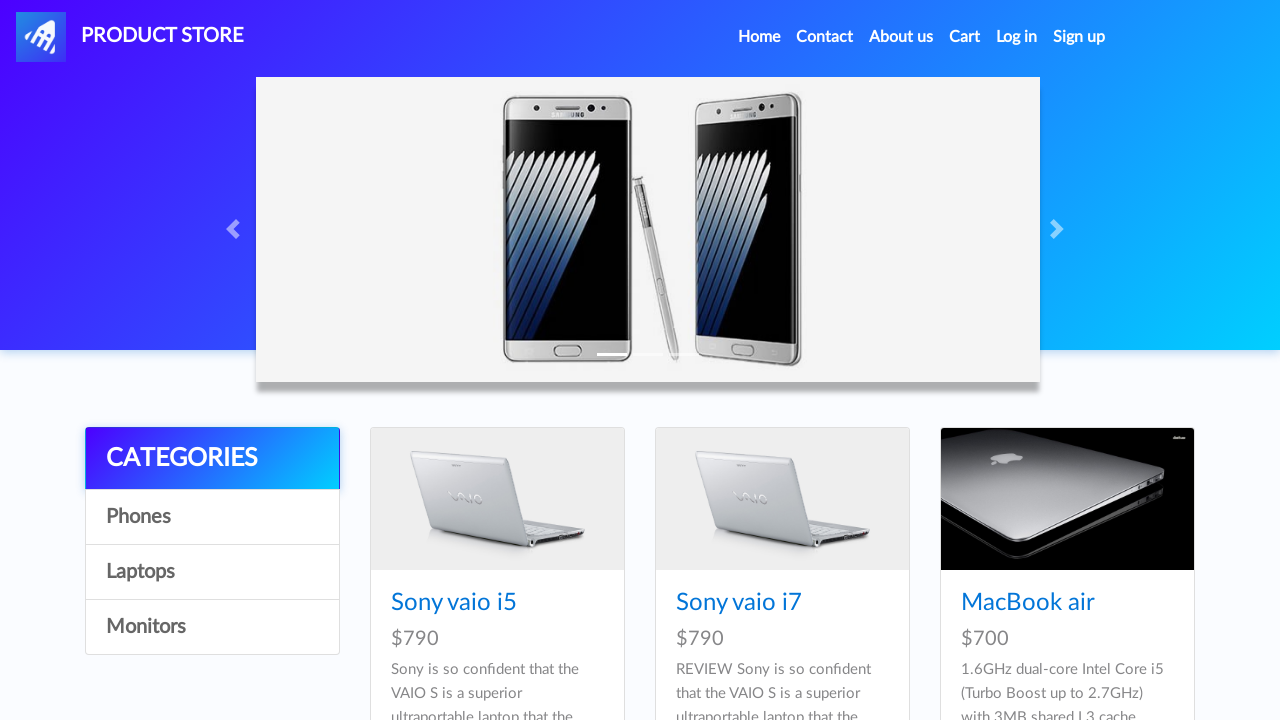

Clicked on Sony vaio i5 laptop product at (454, 603) on xpath=//a[contains(text(),'Sony vaio i5')]
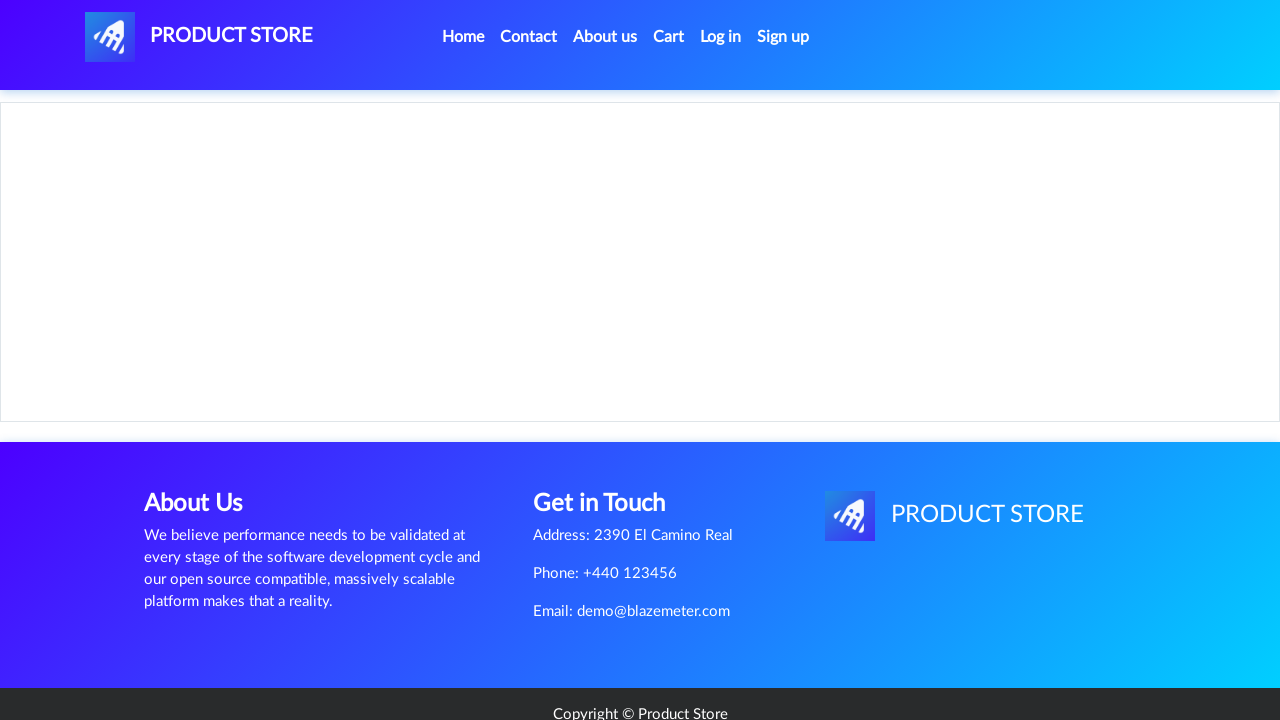

Waited for Add to cart button to load on product page
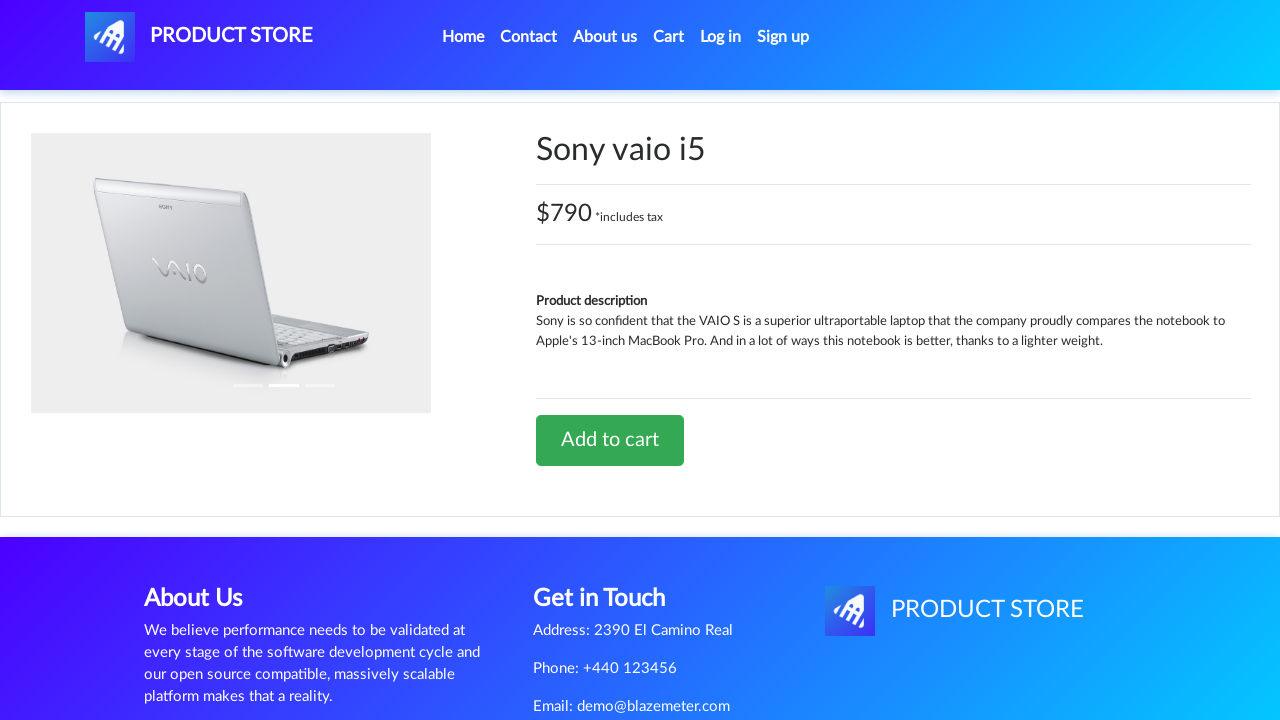

Clicked Add to cart button at (610, 440) on xpath=//a[contains(text(),'Add to cart')]
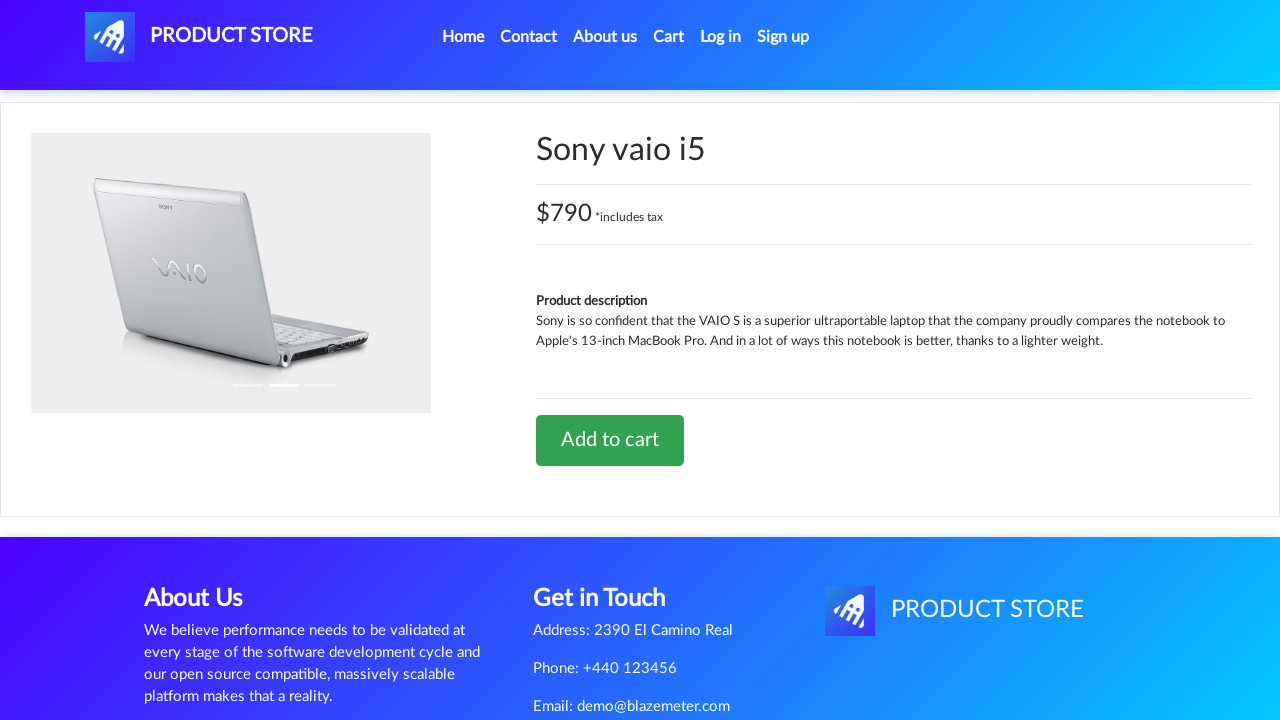

Waited for cart action to complete
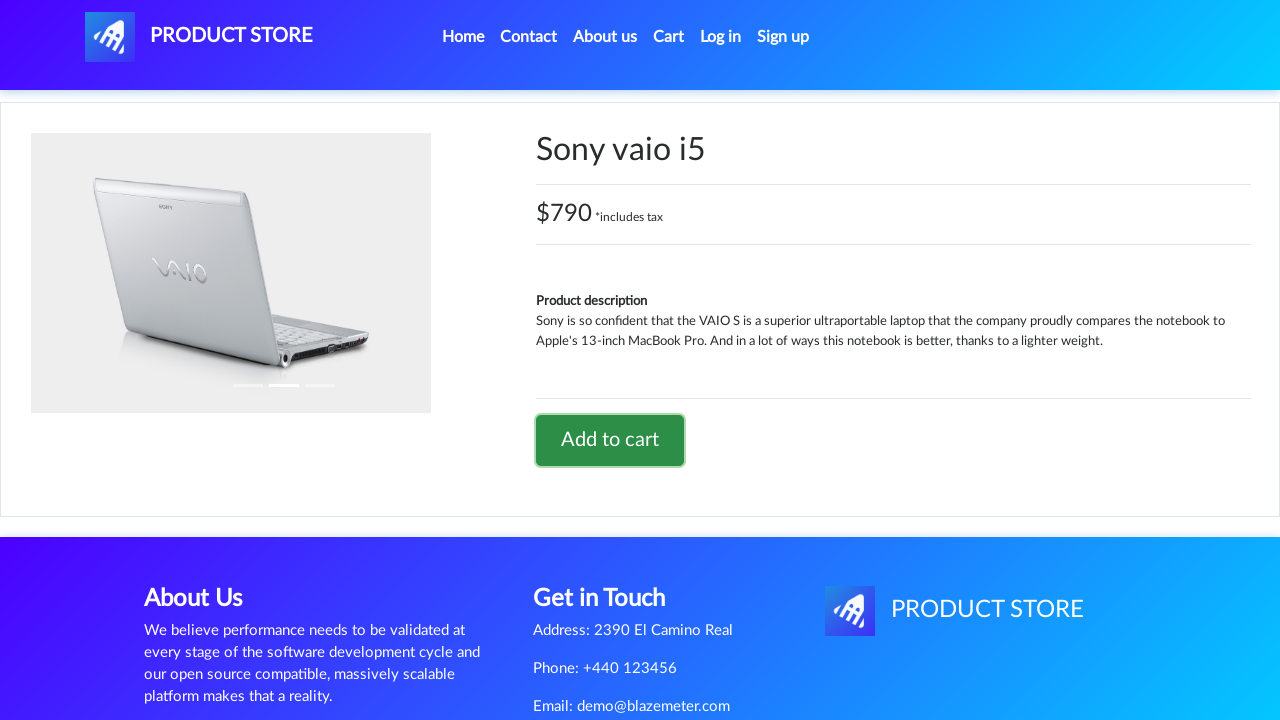

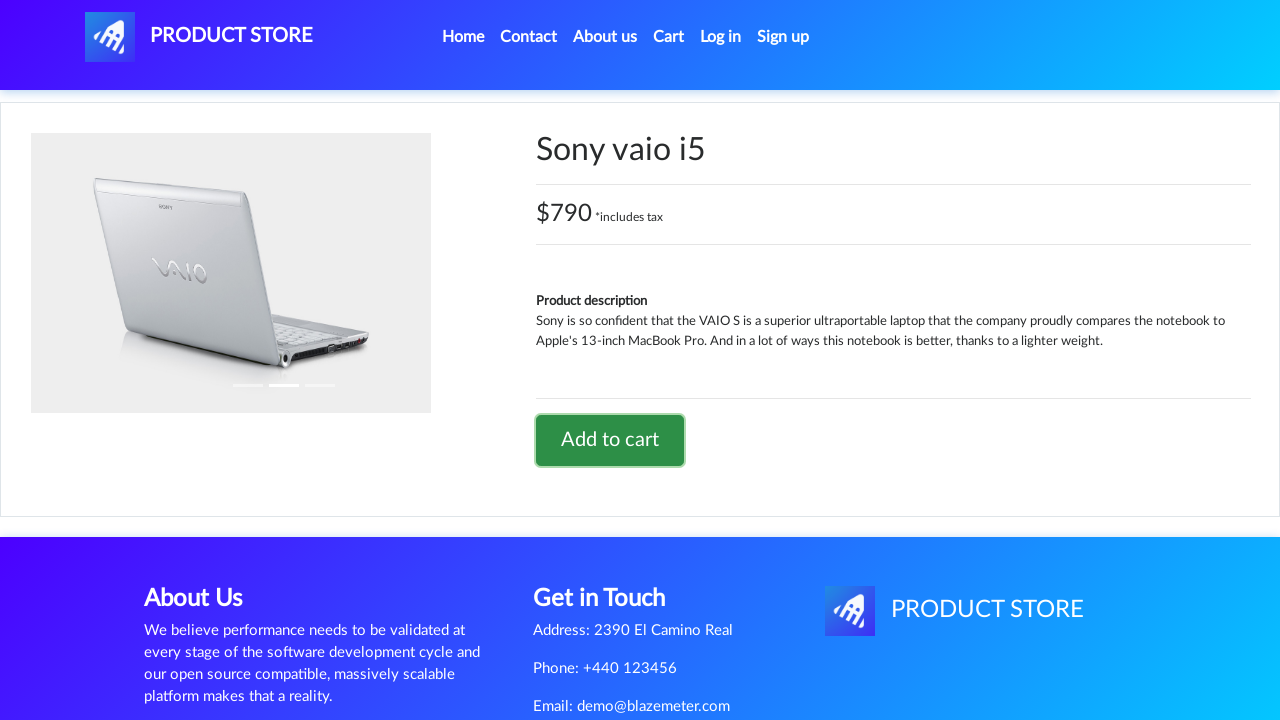